Tests W3Schools search functionality by searching for HTML Tutorial

Starting URL: https://www.w3schools.com/

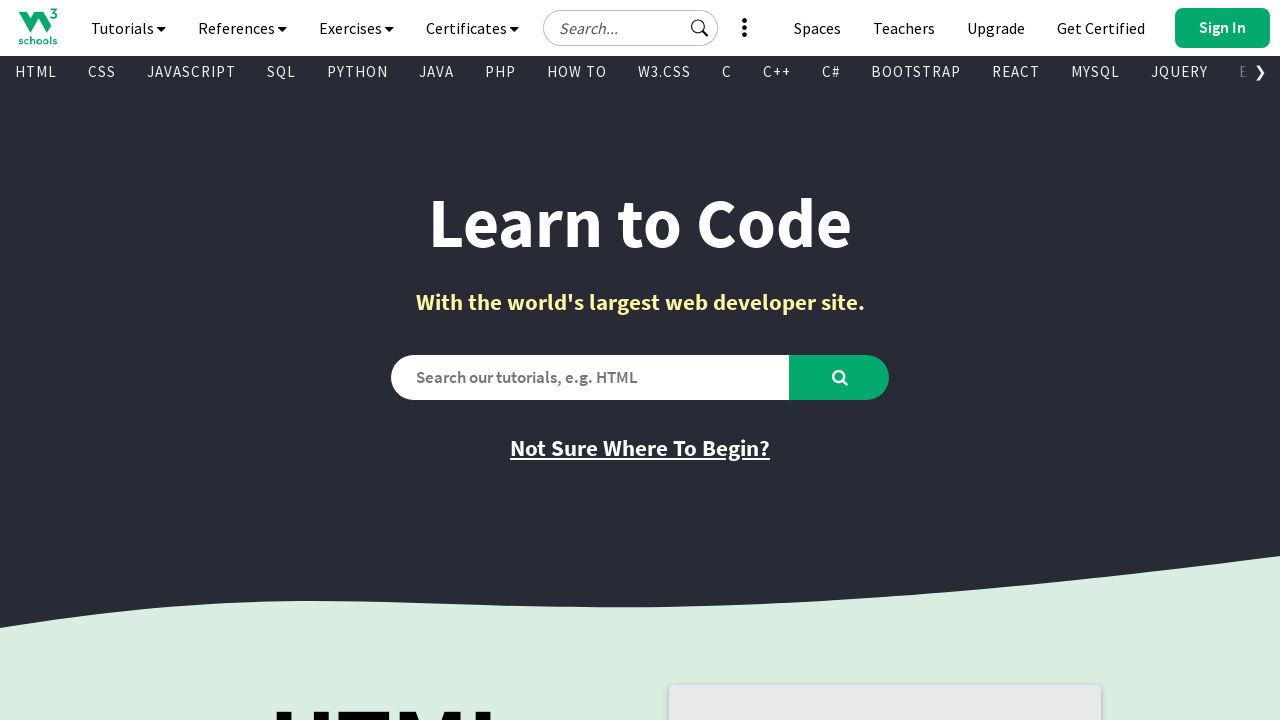

Verified initial page title is 'W3Schools Online Web Tutorials'
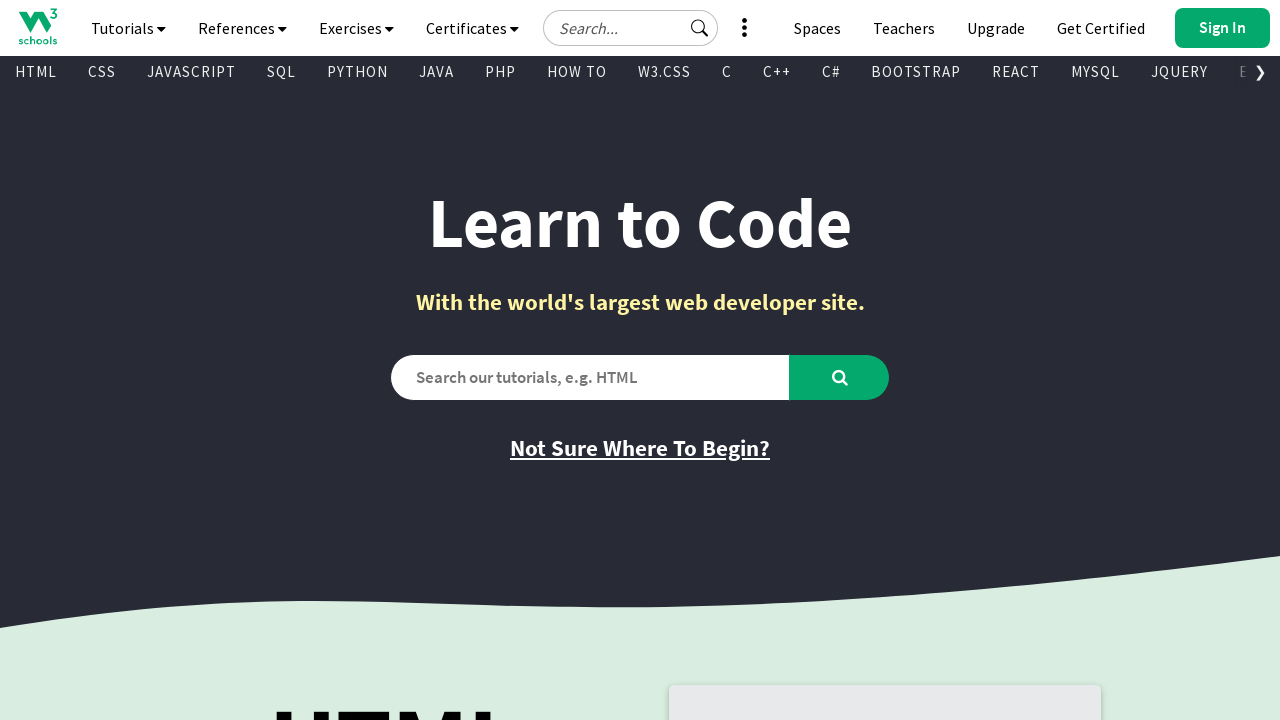

Filled search box with 'HTML Tutorial' on #search2
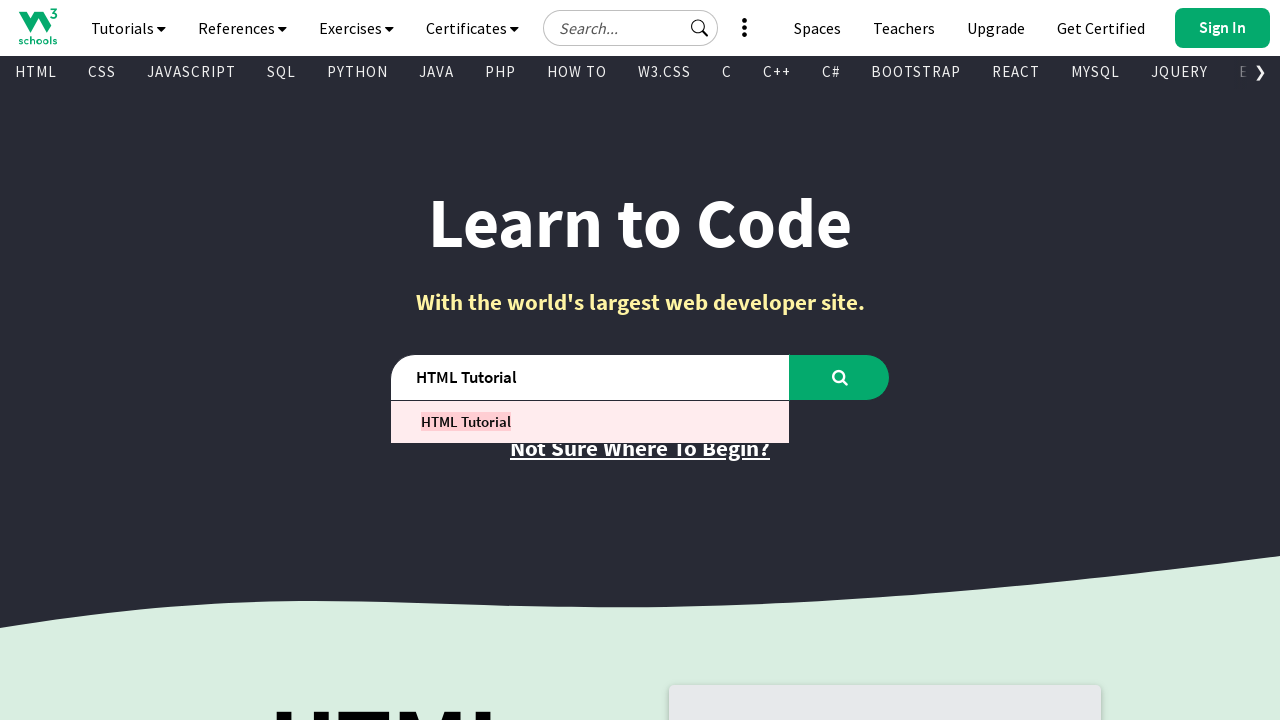

Clicked search button to search for HTML Tutorial at (840, 377) on #learntocode_searchbtn
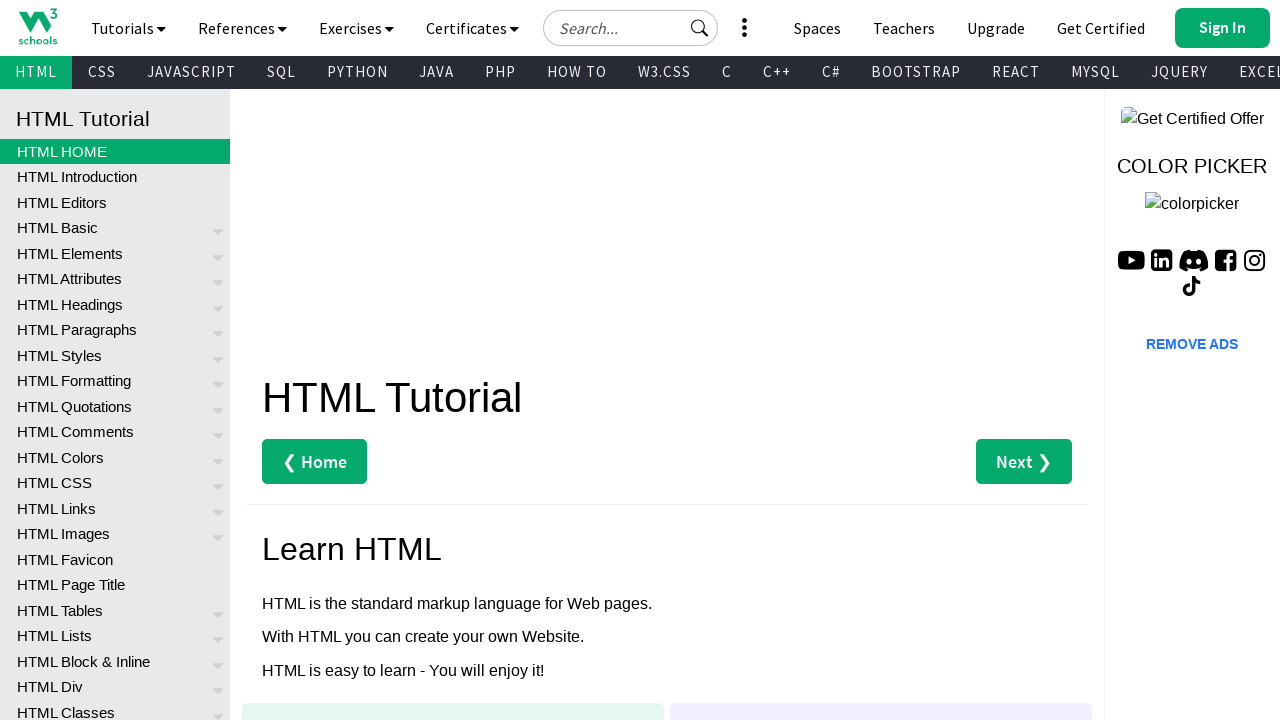

Page loaded after search
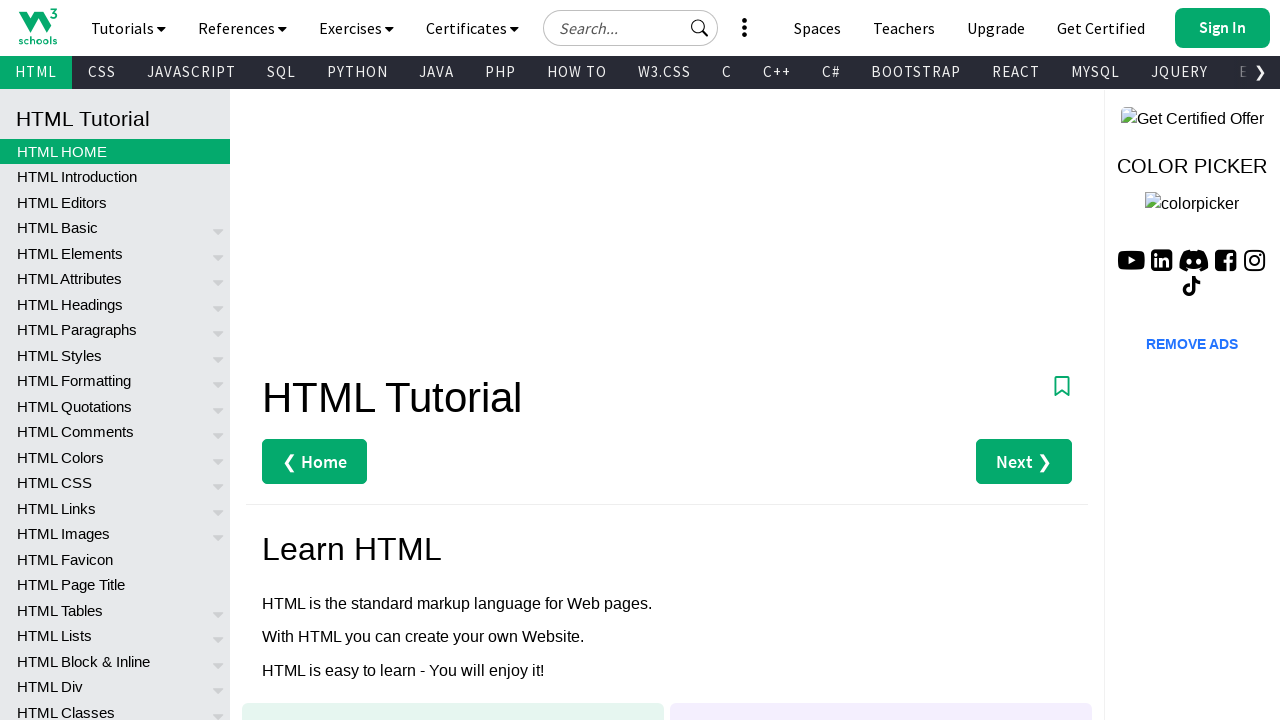

Verified page navigated to HTML Tutorial (title confirmed)
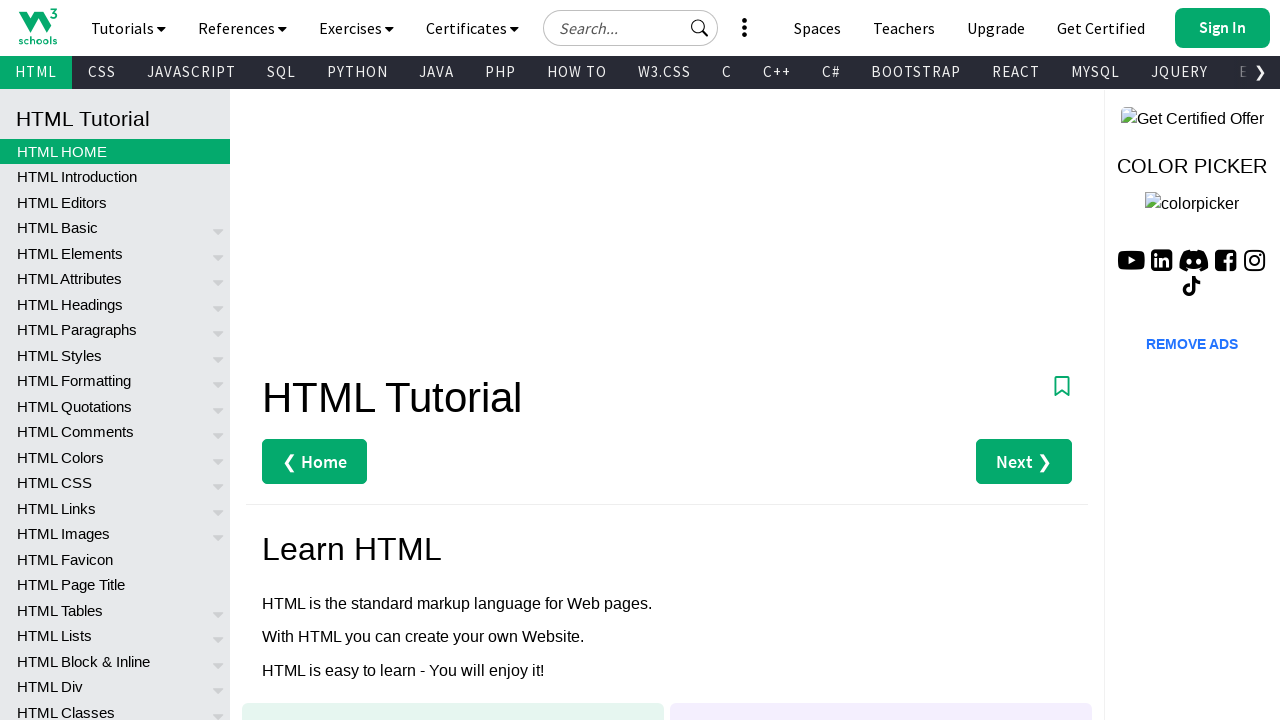

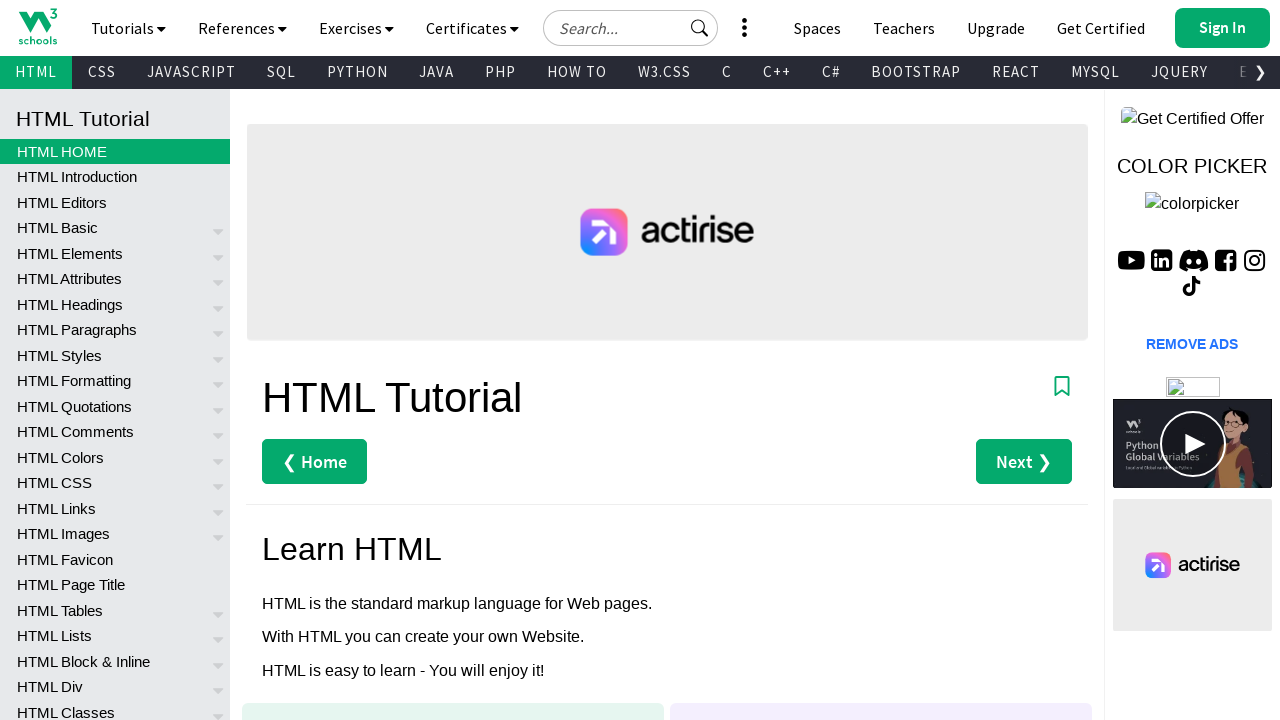